Tests popup interaction by hovering over a button to display tooltip, clicking to open a login popup, and filling in credentials to submit the form

Starting URL: https://v1.training-support.net/selenium/popups

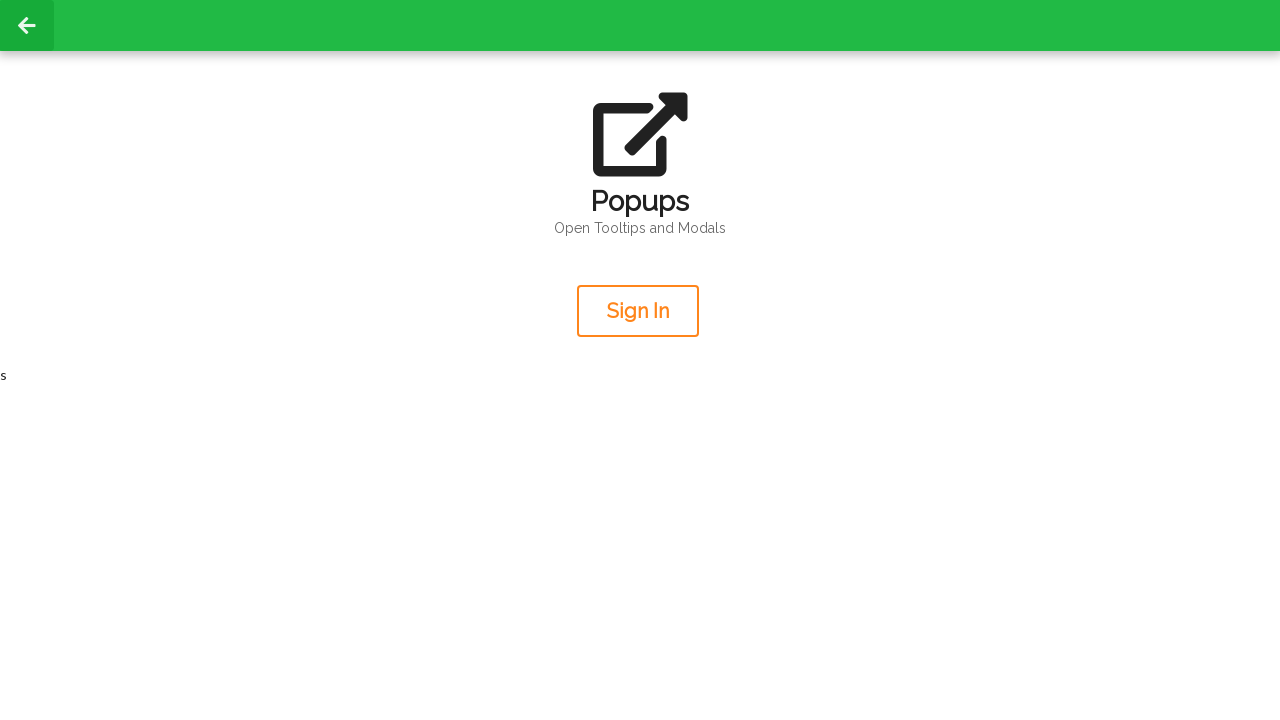

Hovered over orange button to display tooltip at (638, 311) on .orange
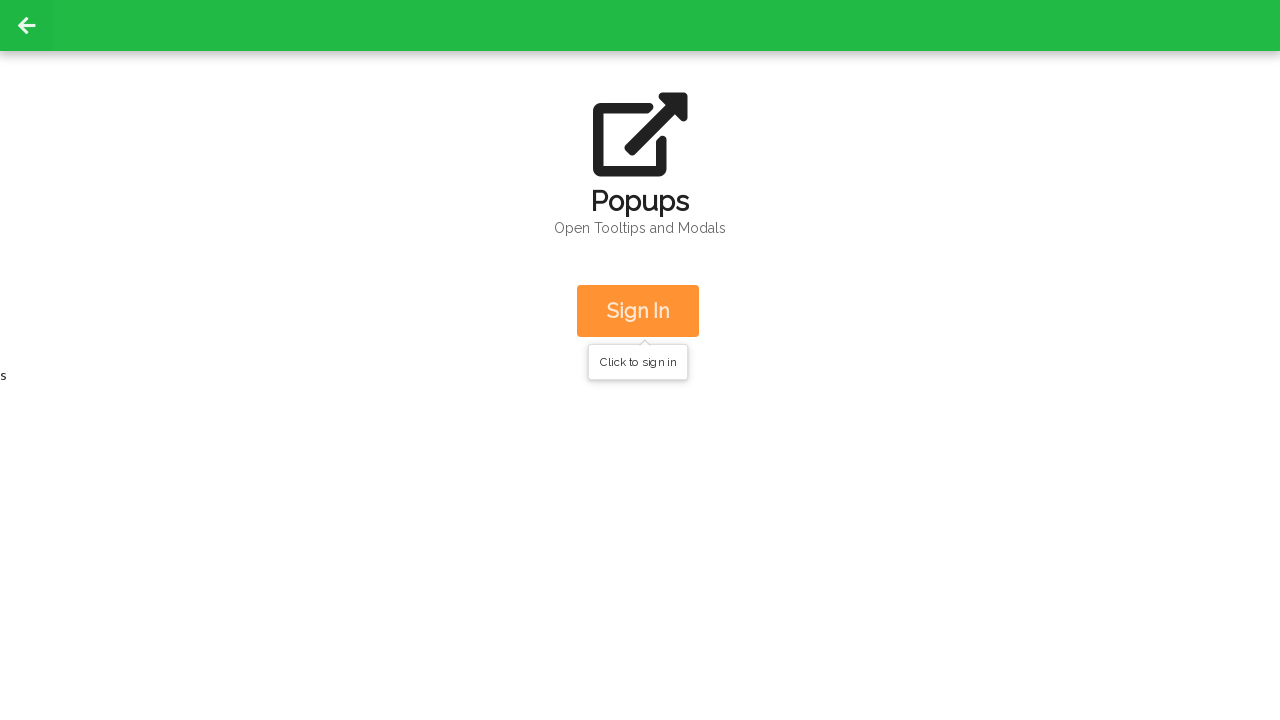

Clicked orange button to open login popup at (638, 311) on .orange
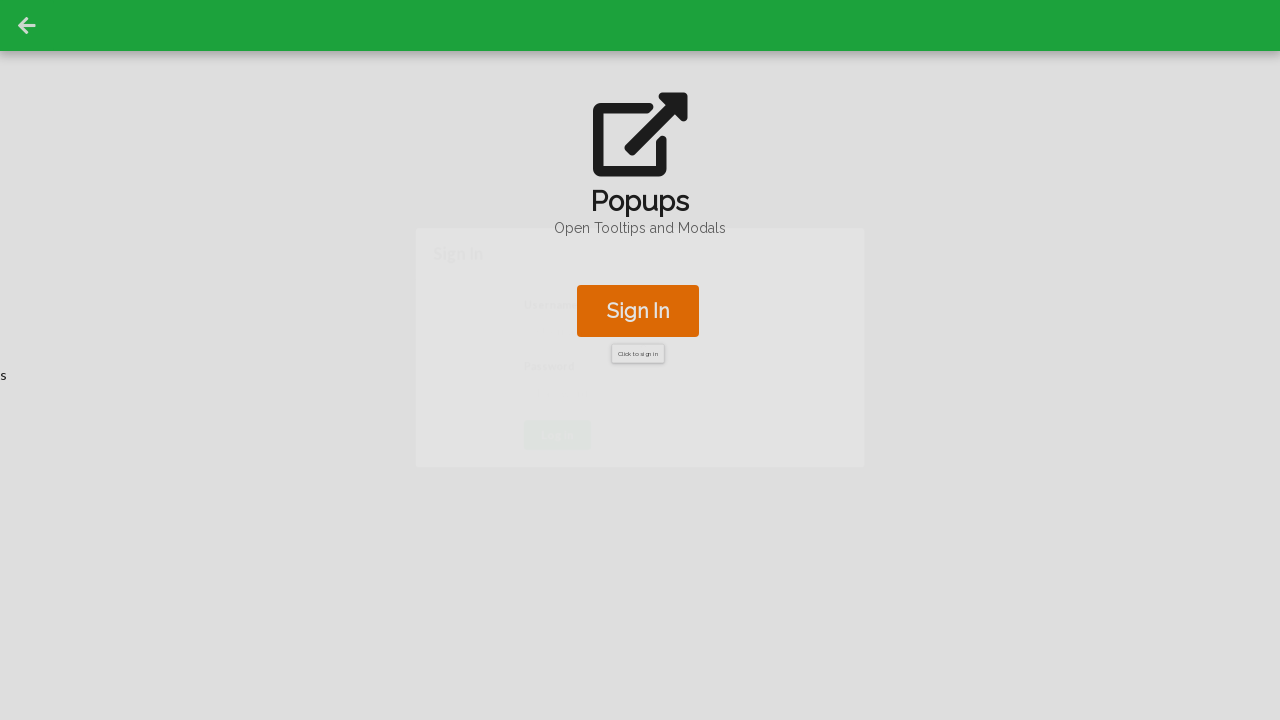

Login popup form became visible
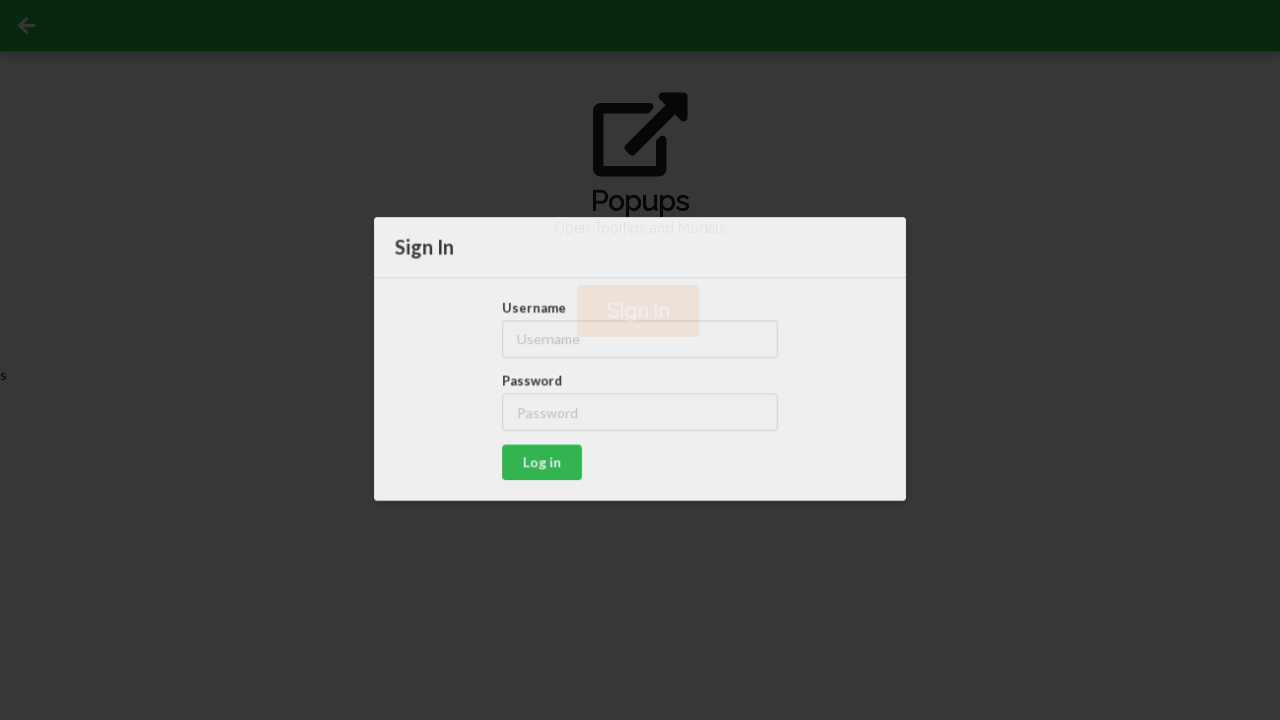

Filled username field with 'admin' on #username
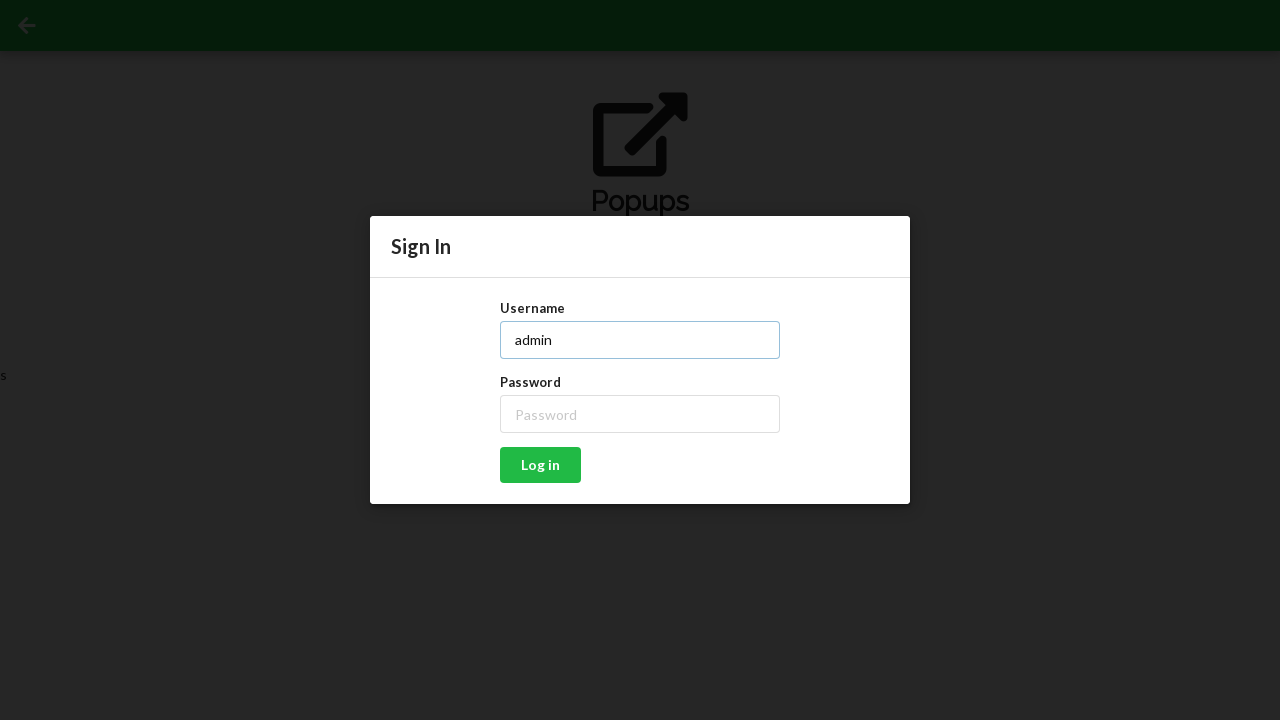

Filled password field with 'password' on #password
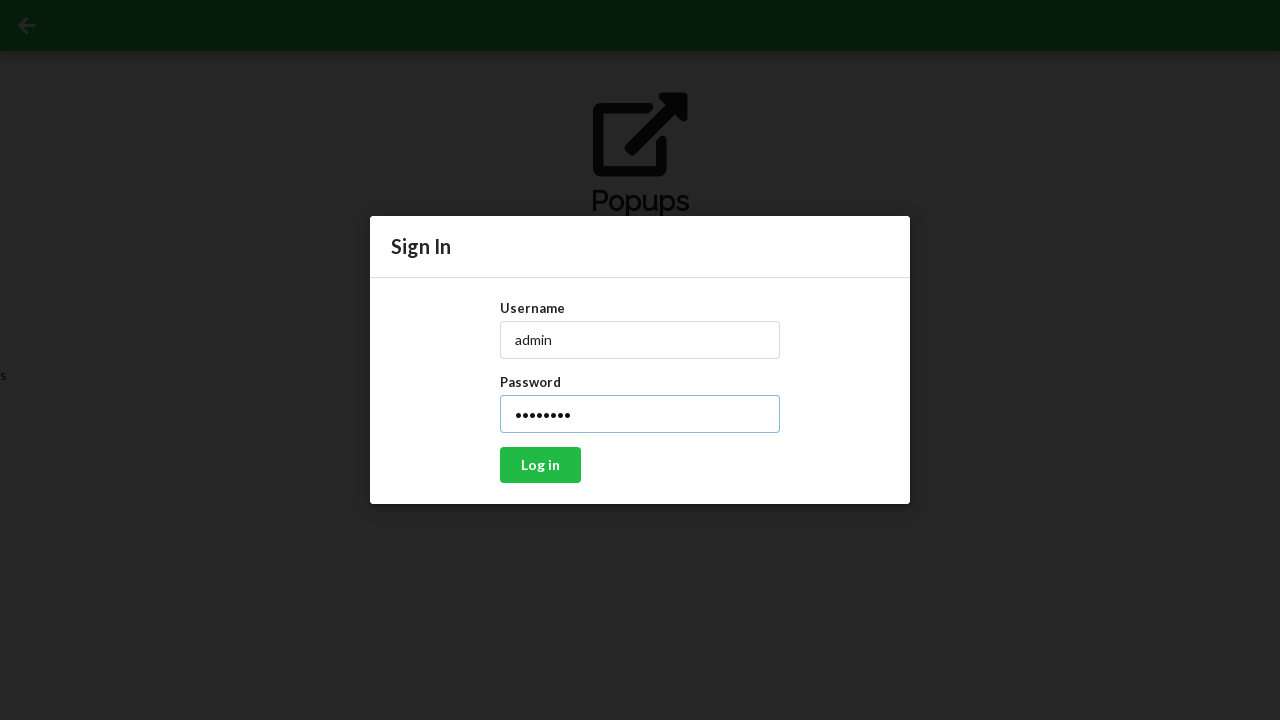

Clicked Log in button to submit credentials at (540, 465) on xpath=//button[text()='Log in']
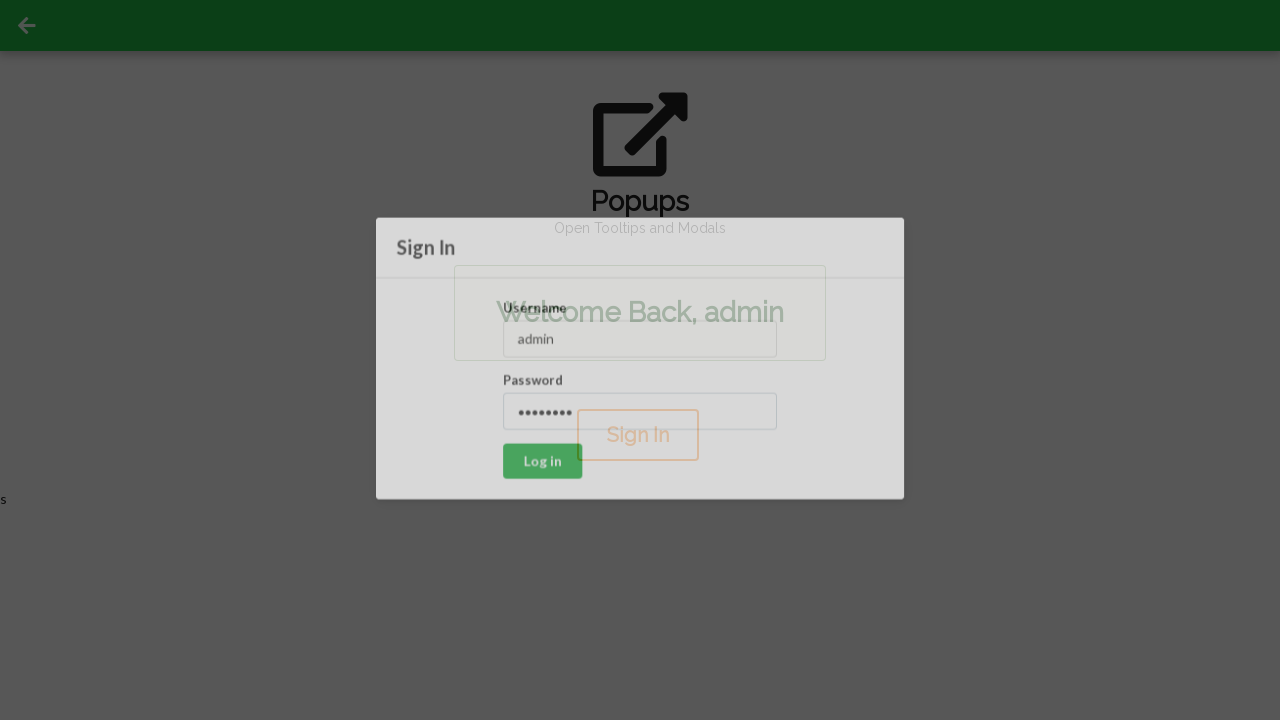

Login confirmation message appeared
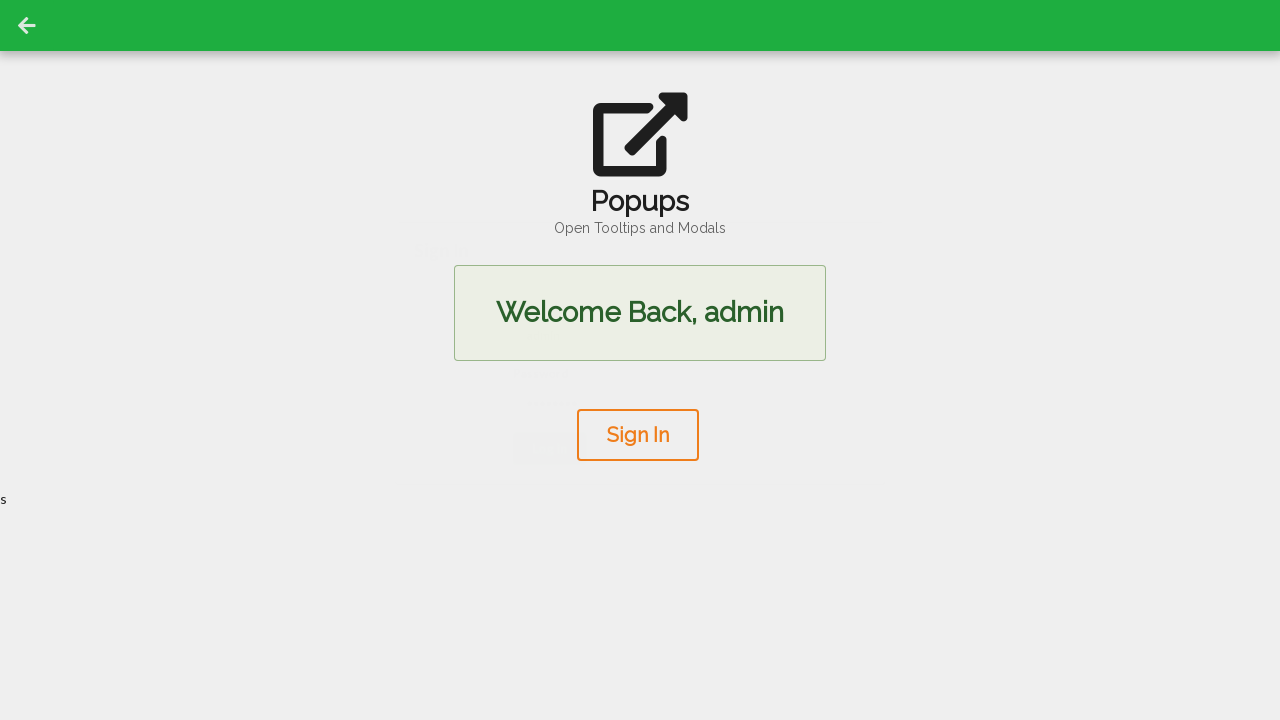

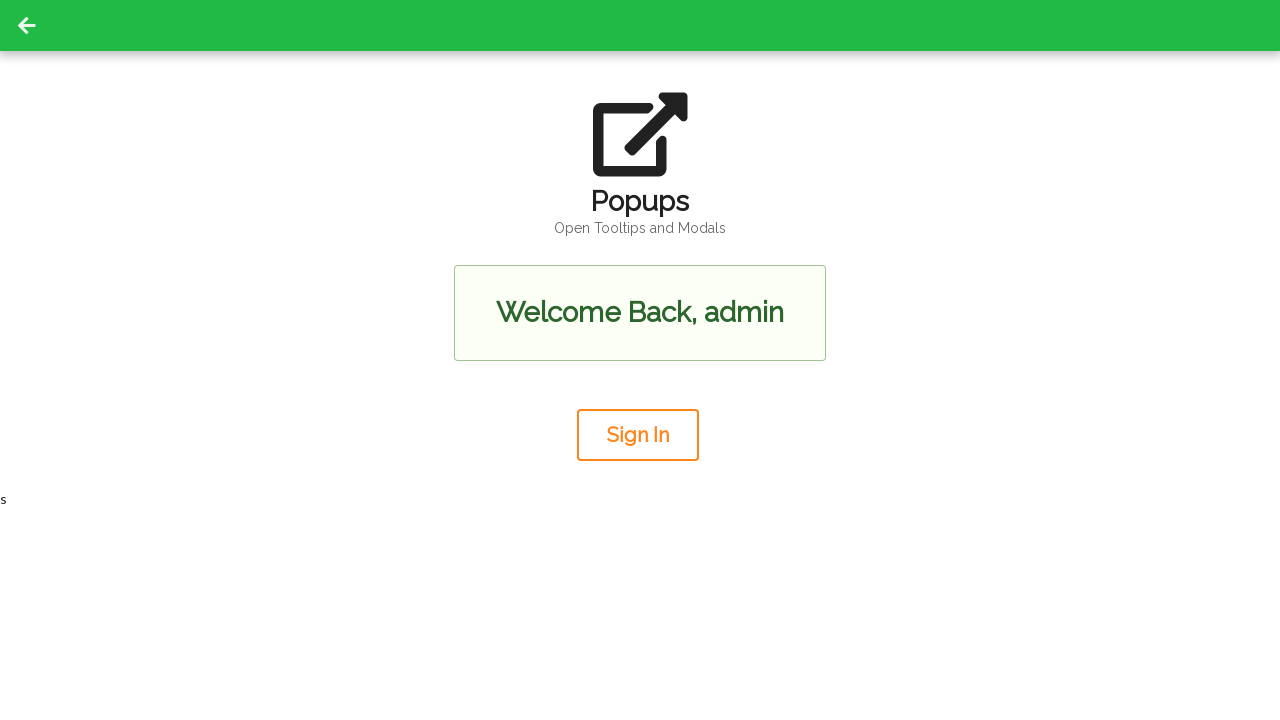